Tests navigation to the pricing page by clicking on the pricing link

Starting URL: https://tasnet.uz

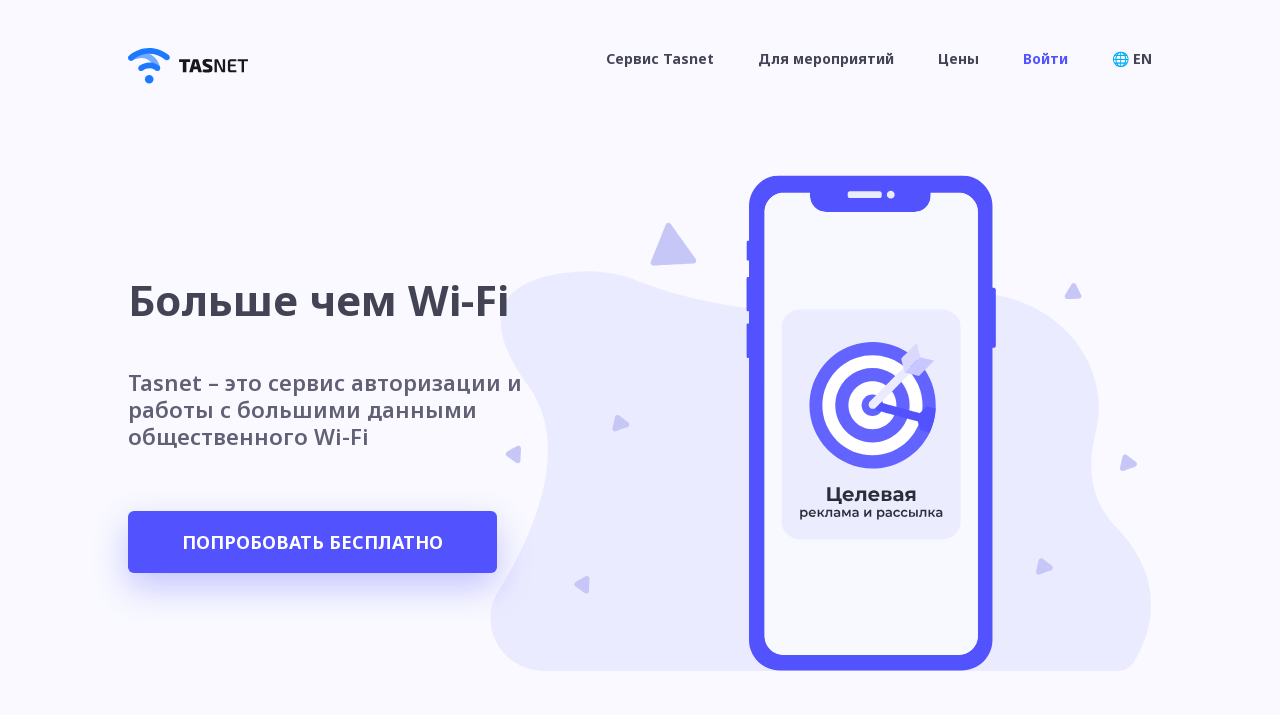

Clicked on the pricing link at (958, 58) on //*[@id="__next"]/main/div[1]/ul/li[3]/a
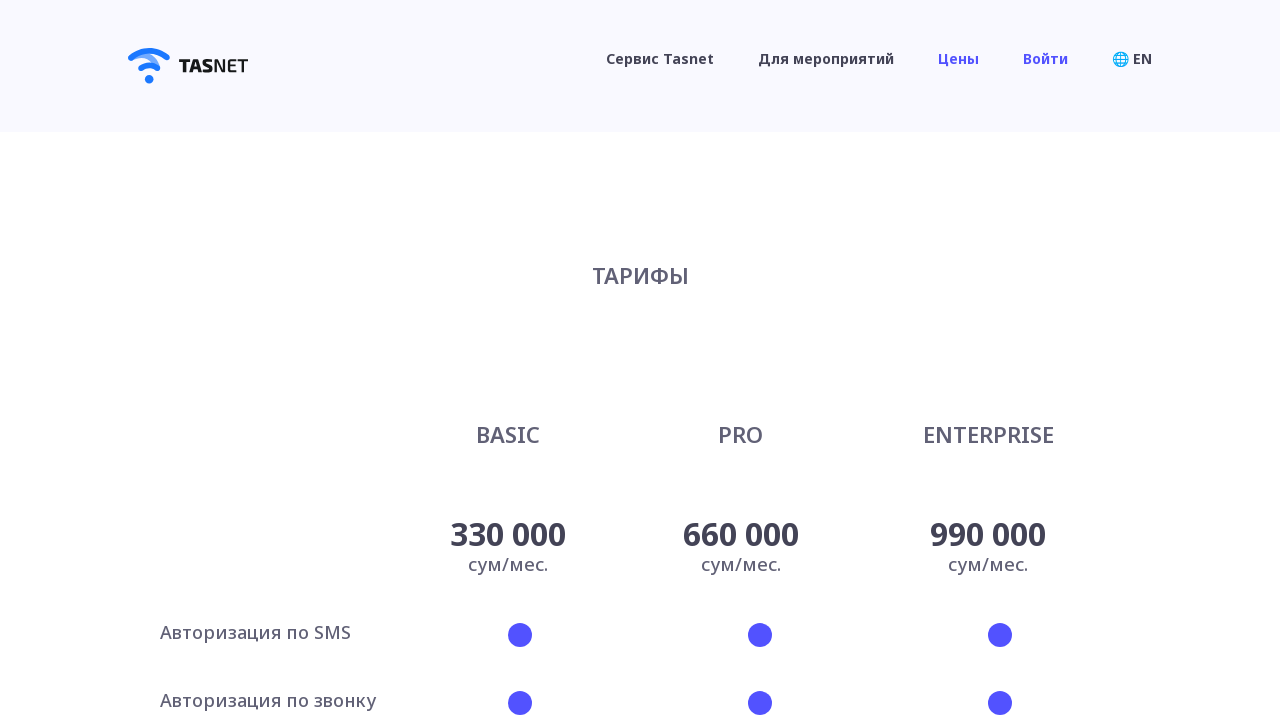

Navigation to pricing page completed, URL verified
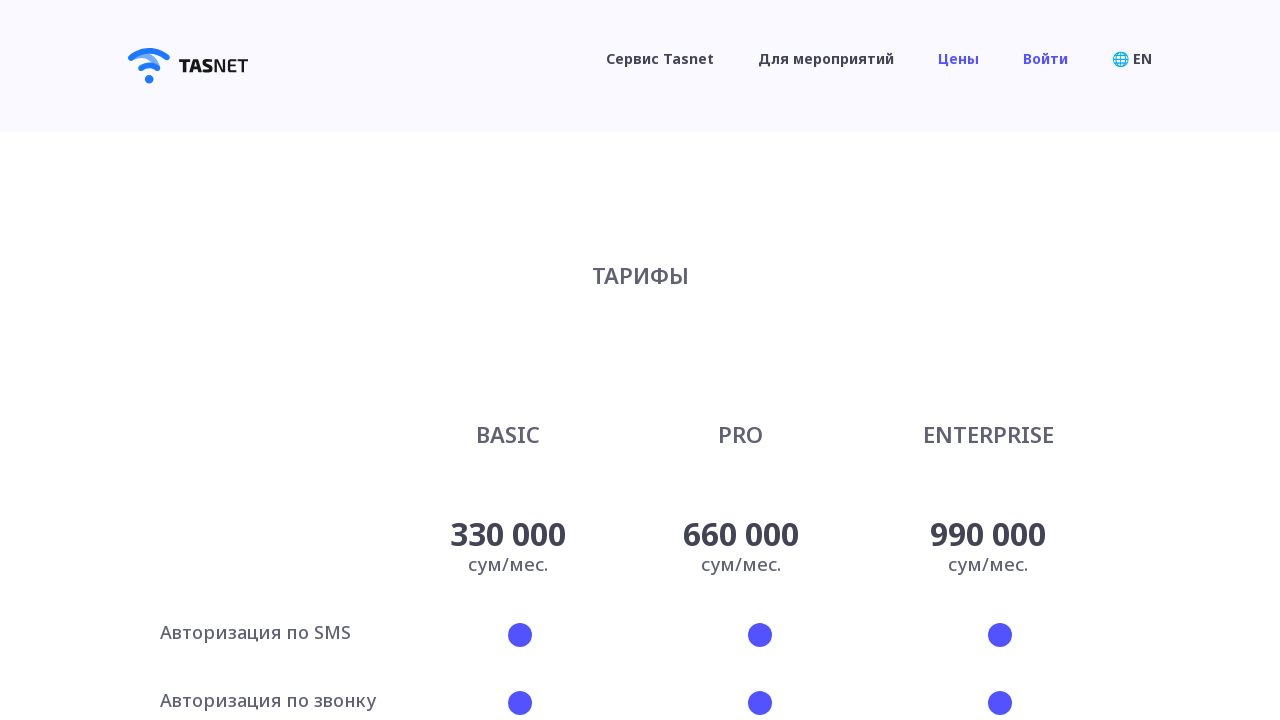

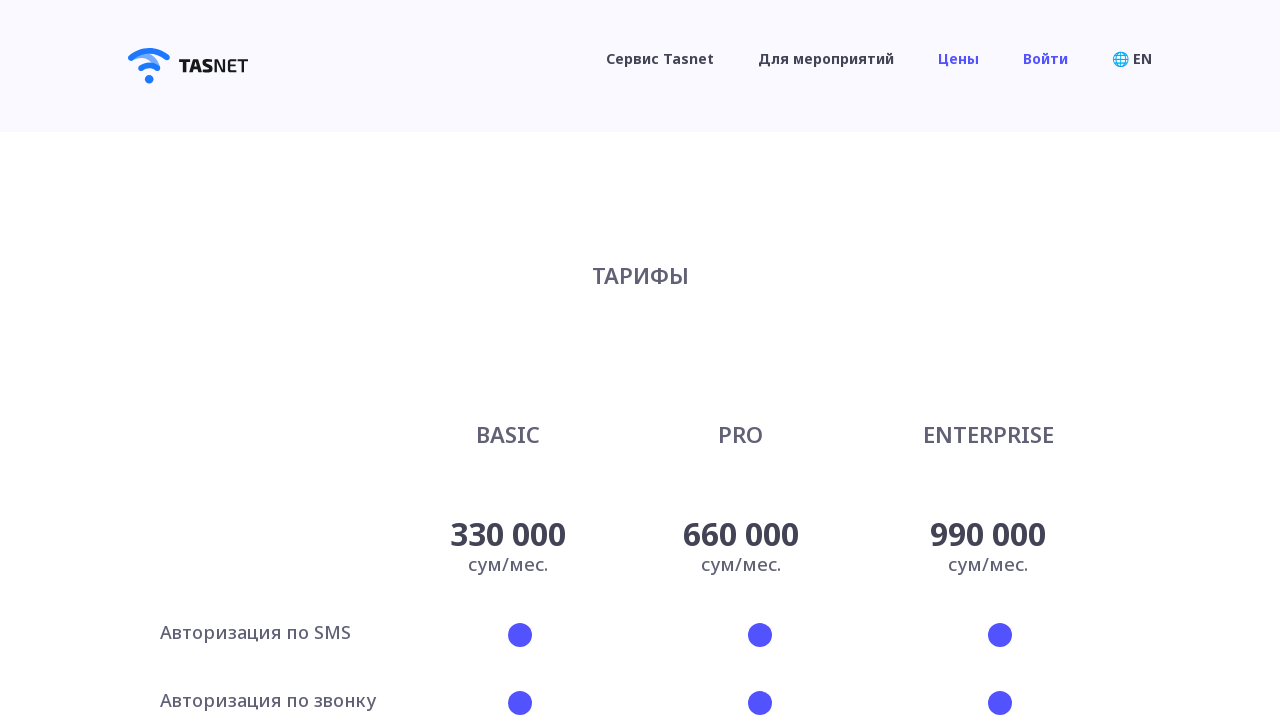